Tests clicking on Main Item 3 in the navigation menu

Starting URL: https://demoqa.com/menu

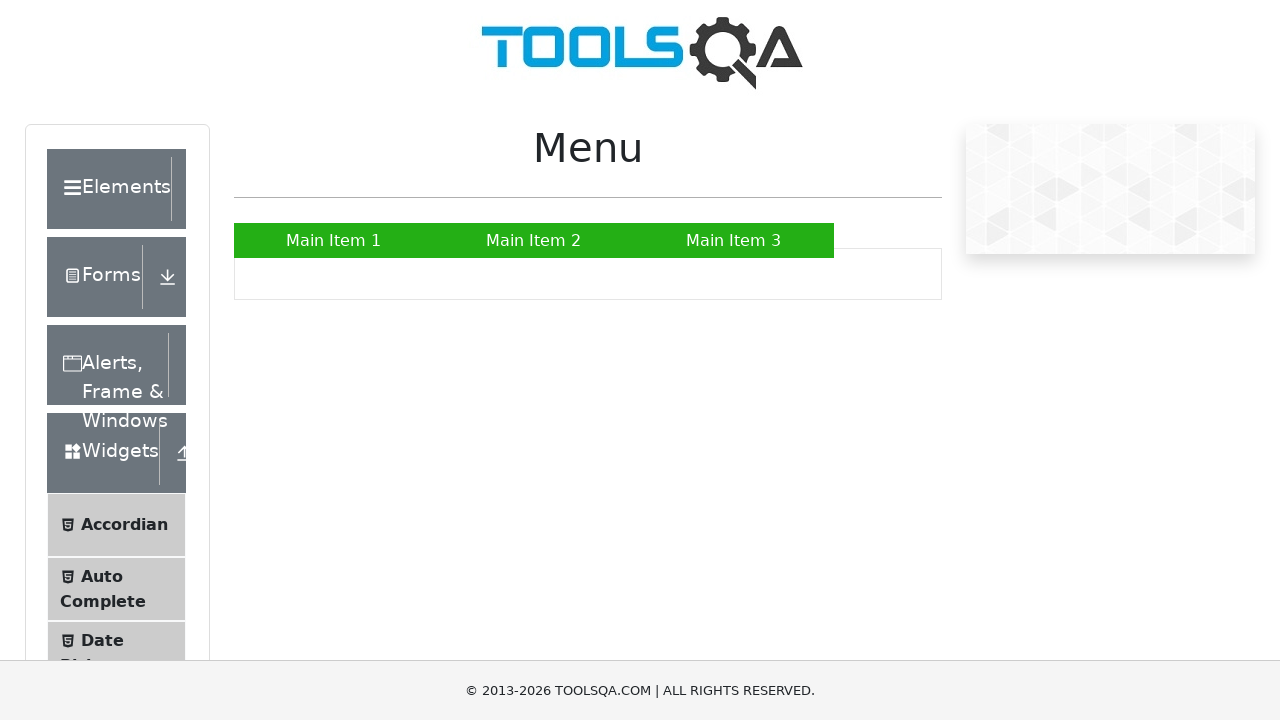

Navigated to https://demoqa.com/menu
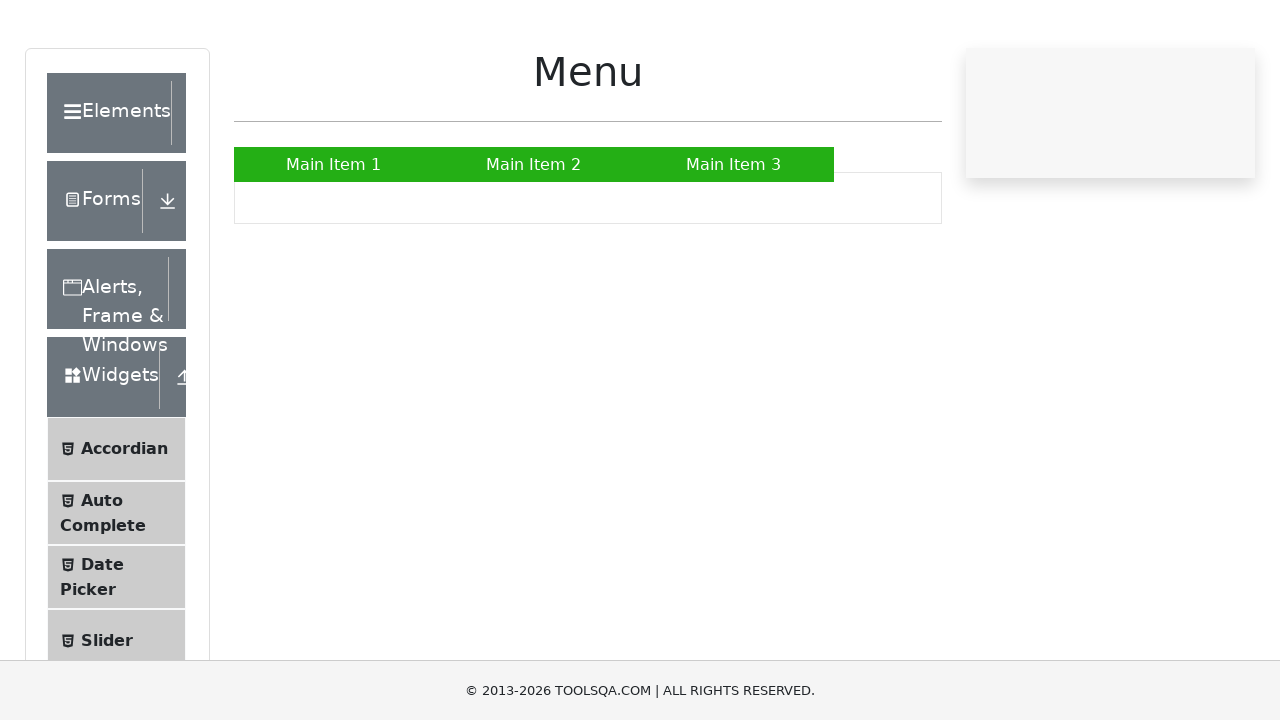

Clicked on Main Item 3 in the navigation menu at (734, 240) on a:has-text('Main Item 3')
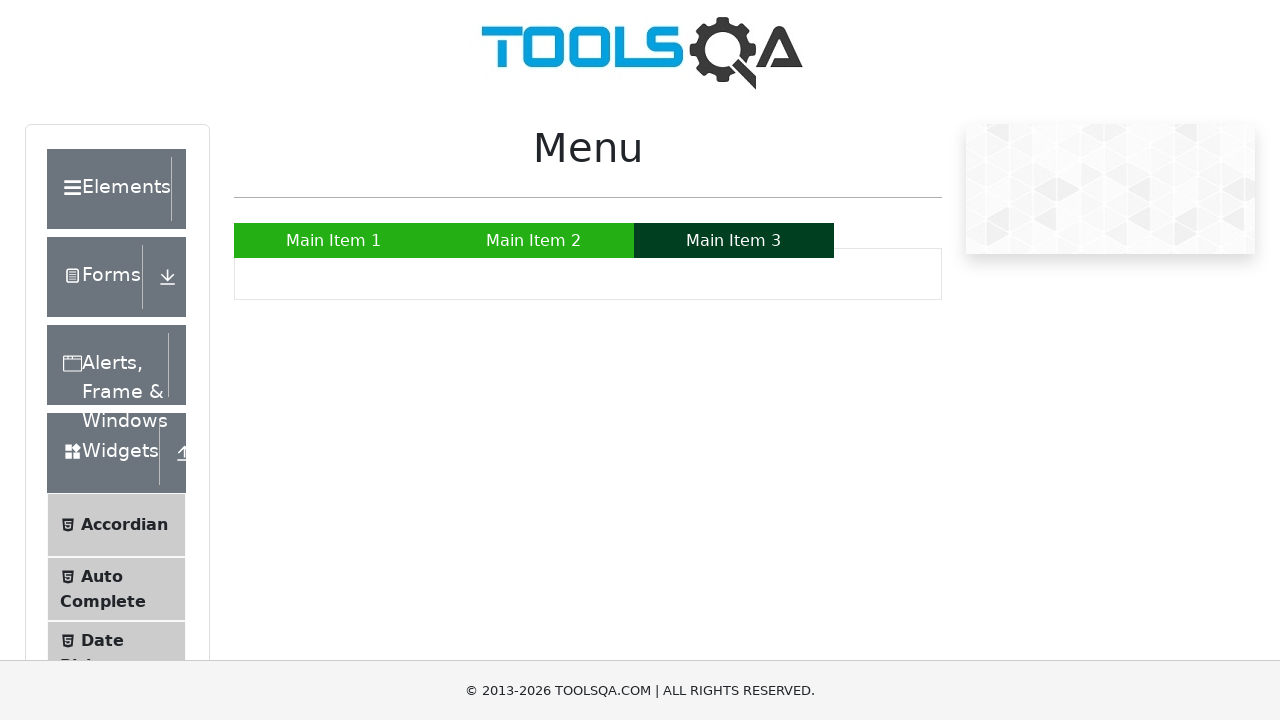

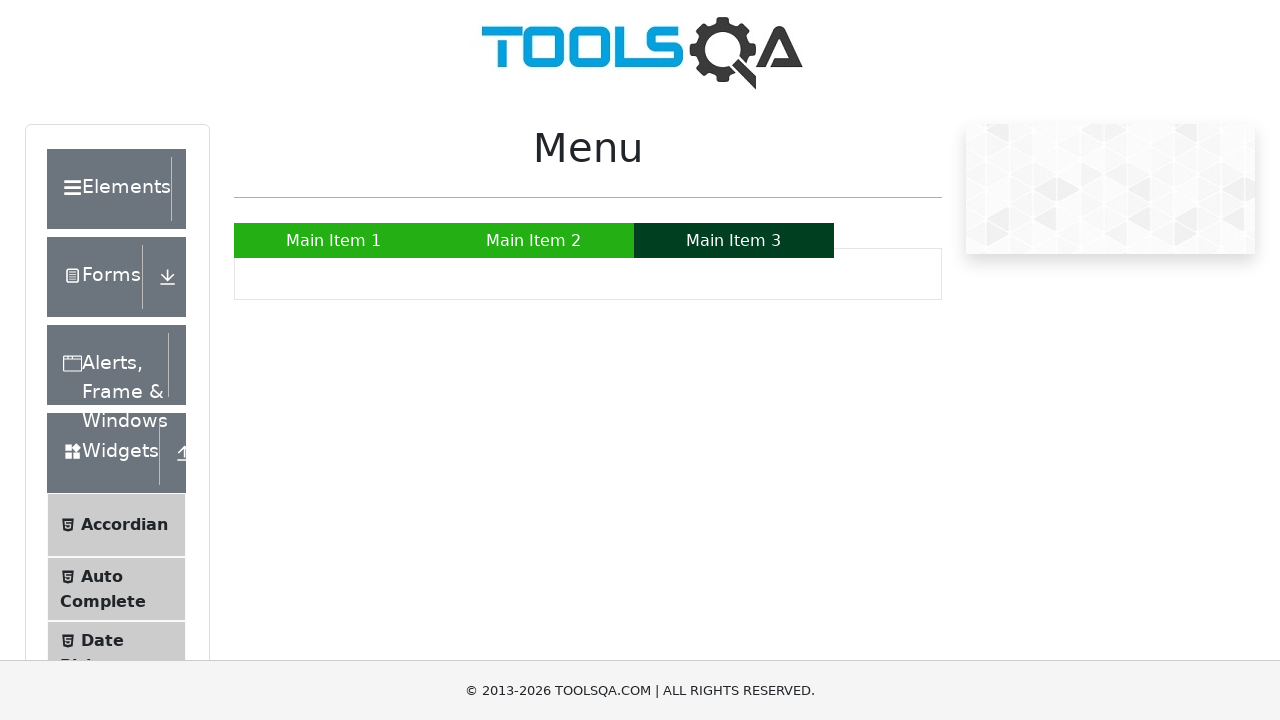